Tests implicit wait functionality on a demo page by clicking a button that triggers a delayed element to appear, then verifying the delayed element becomes visible.

Starting URL: https://qavbox.github.io/demo/delay/

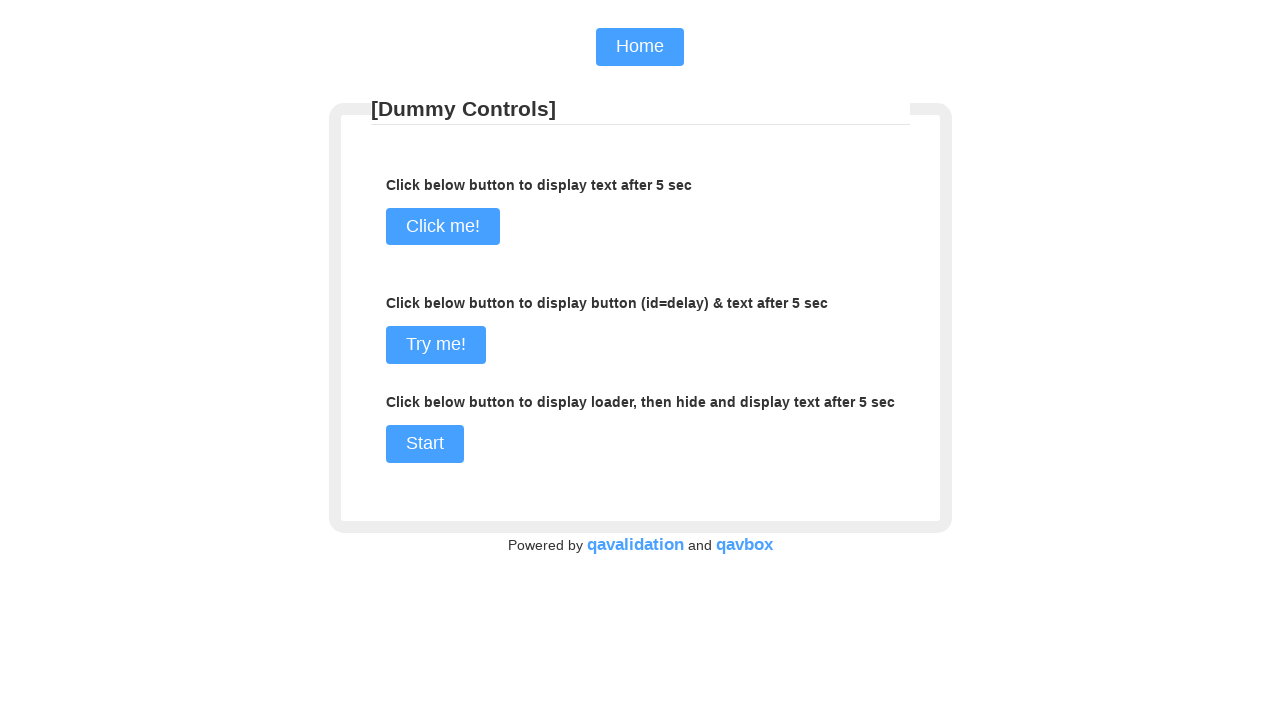

Verified page title contains 'Delay'
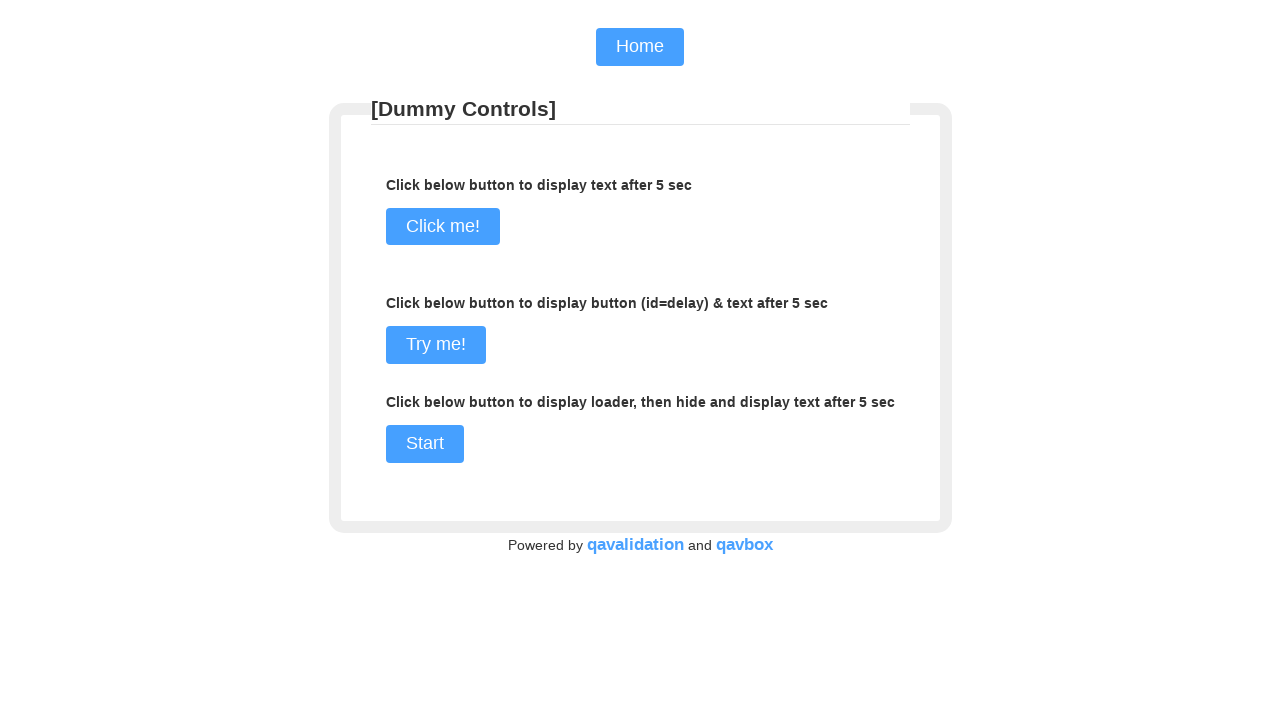

Clicked commit button to trigger delayed element at (442, 227) on input.btn[name='commit']
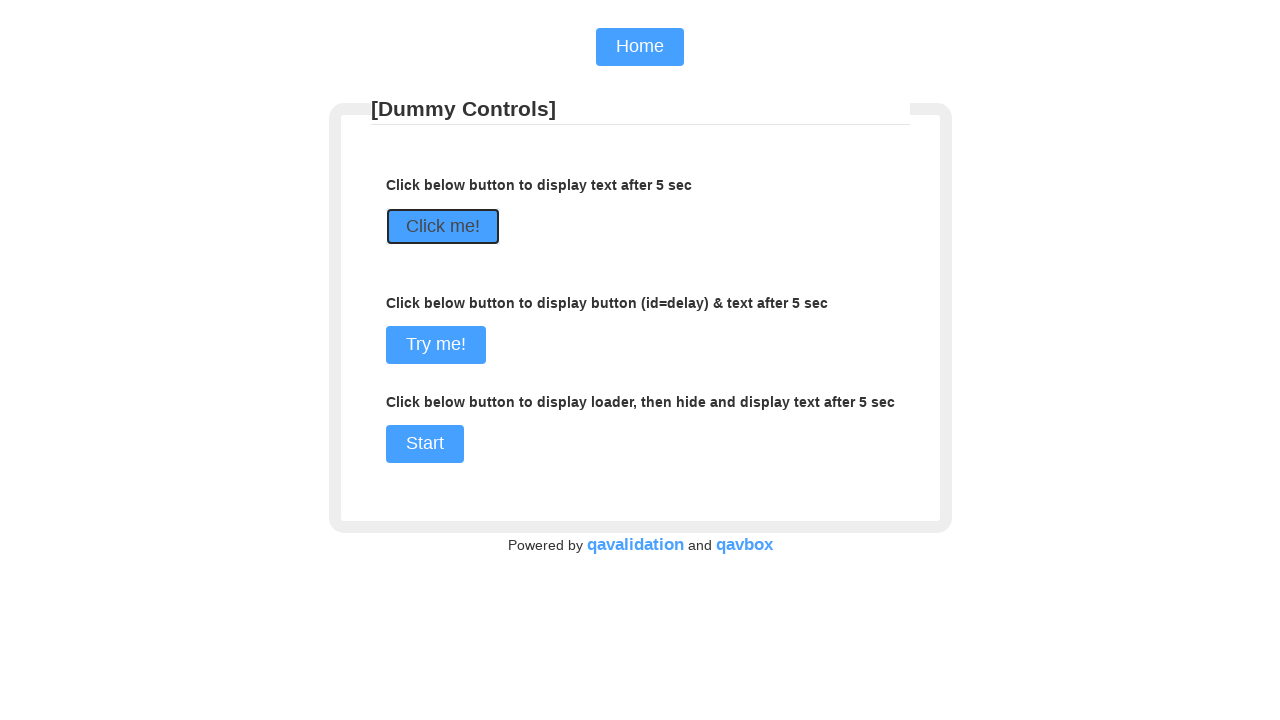

Waited for delayed element h2#two with text 'I am here!' to appear
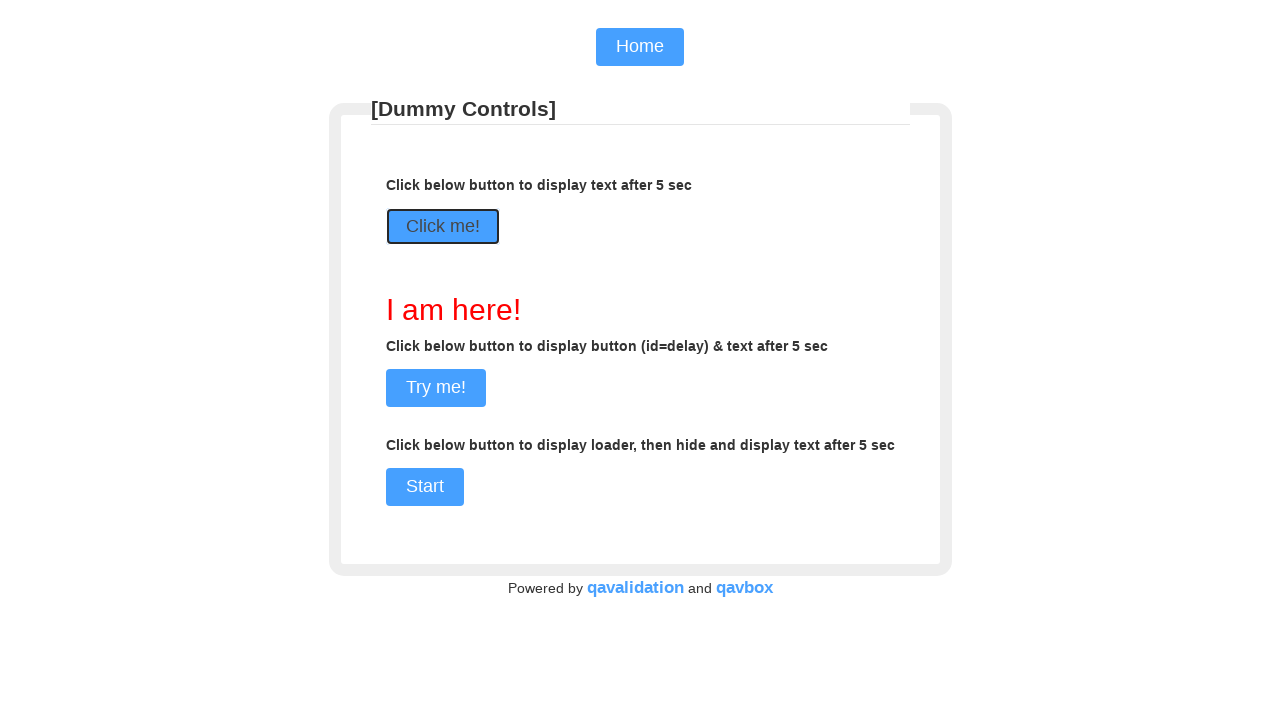

Verified delayed element contains expected text 'I am here!'
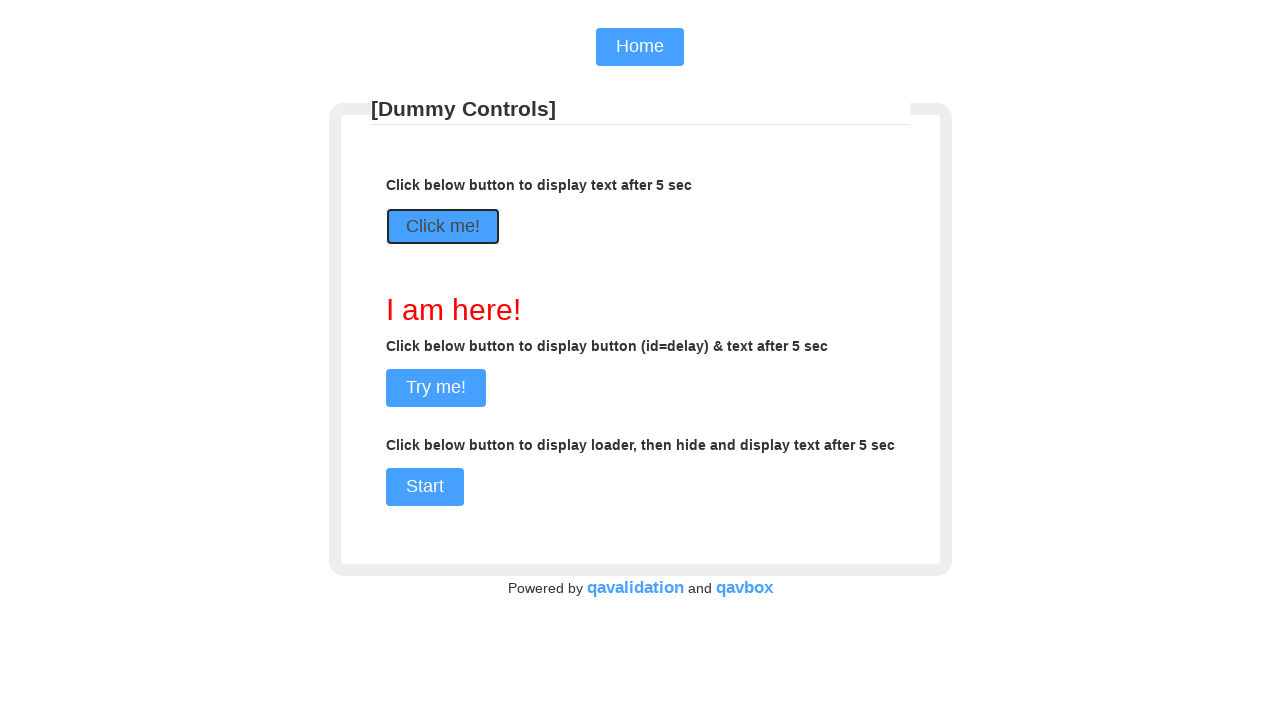

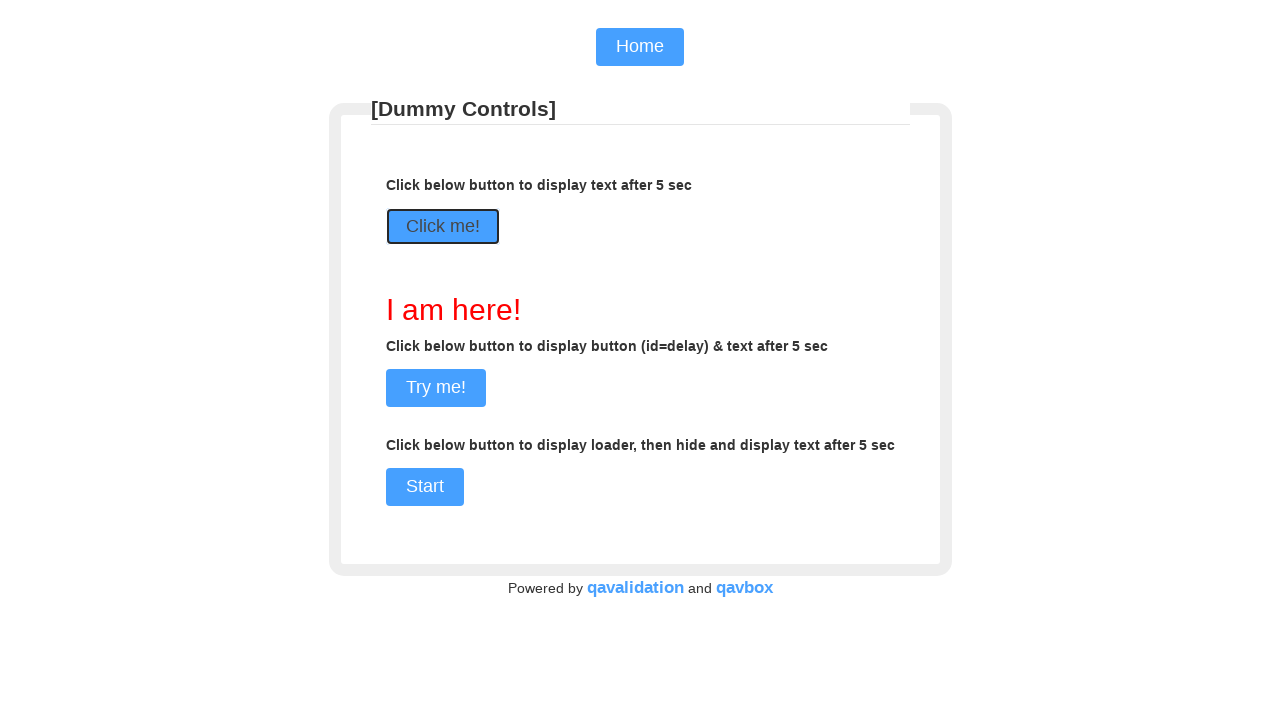